Tests finding and clicking a link by its text (a calculated mathematical value), then fills out a form with first name, last name, city, and country fields and submits it.

Starting URL: http://suninjuly.github.io/find_link_text

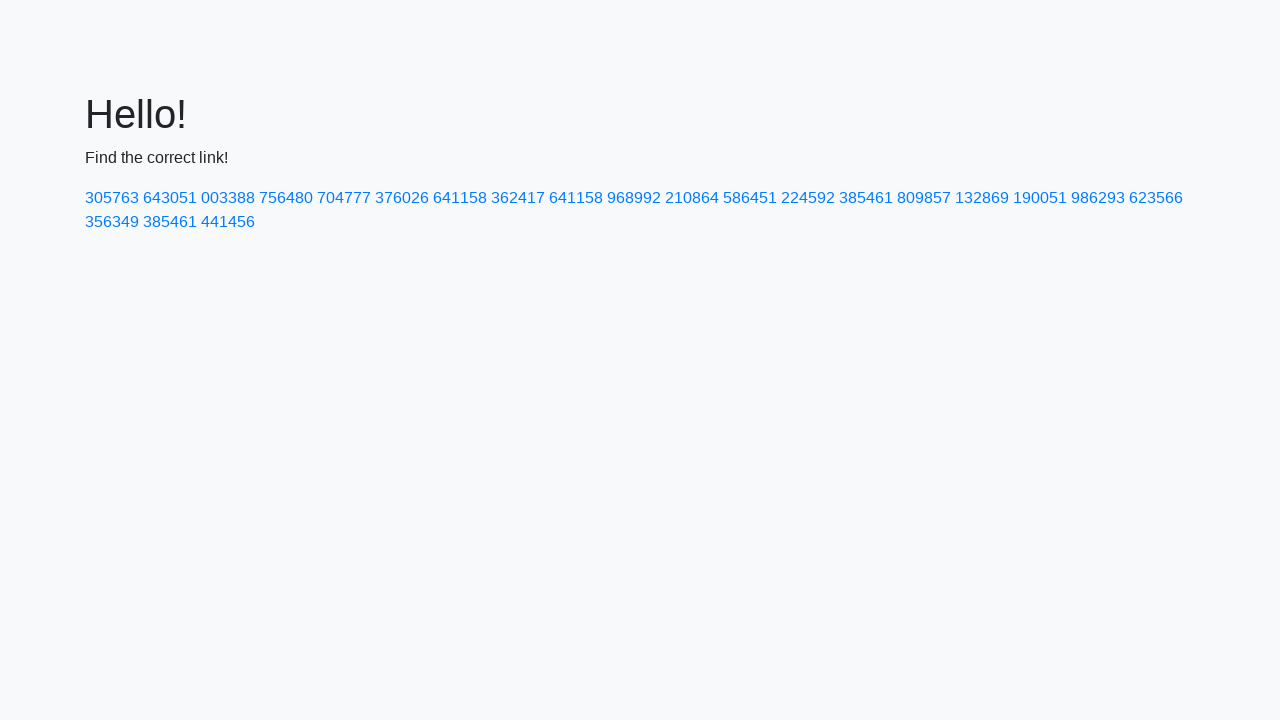

Clicked link with calculated text value: 224592 at (808, 198) on a:text('224592')
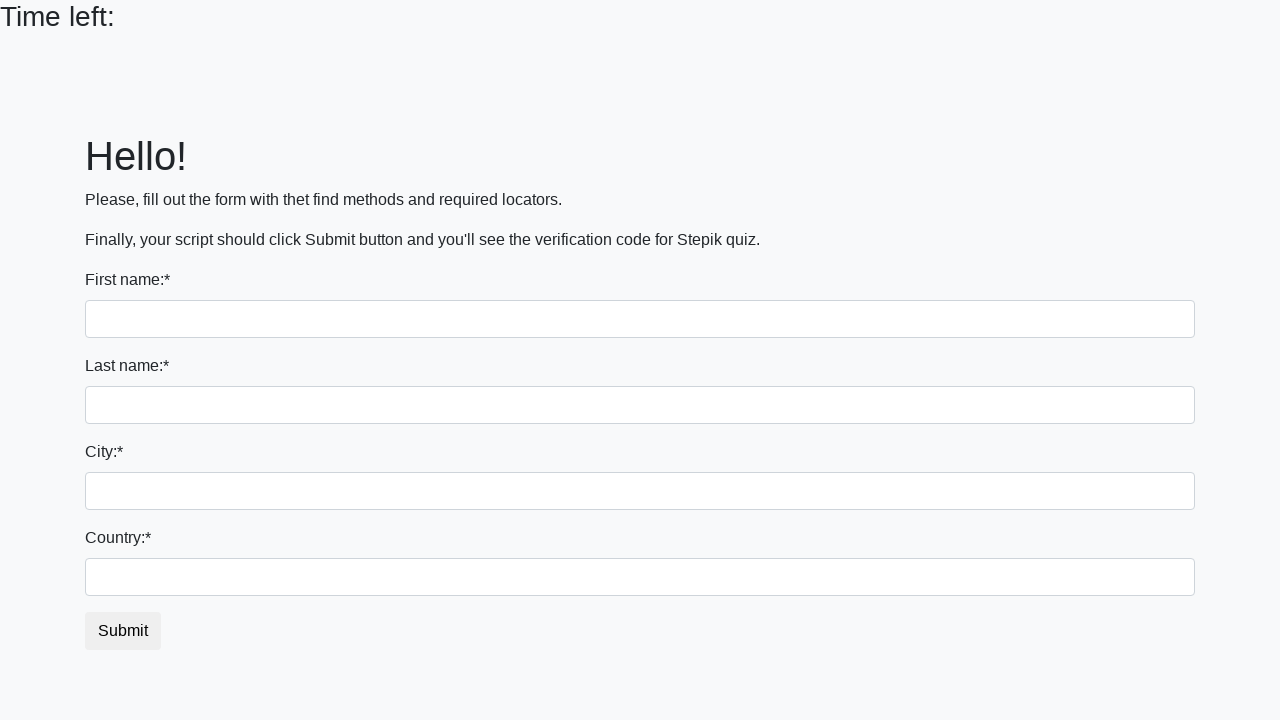

Filled first name field with 'Ivan' on input
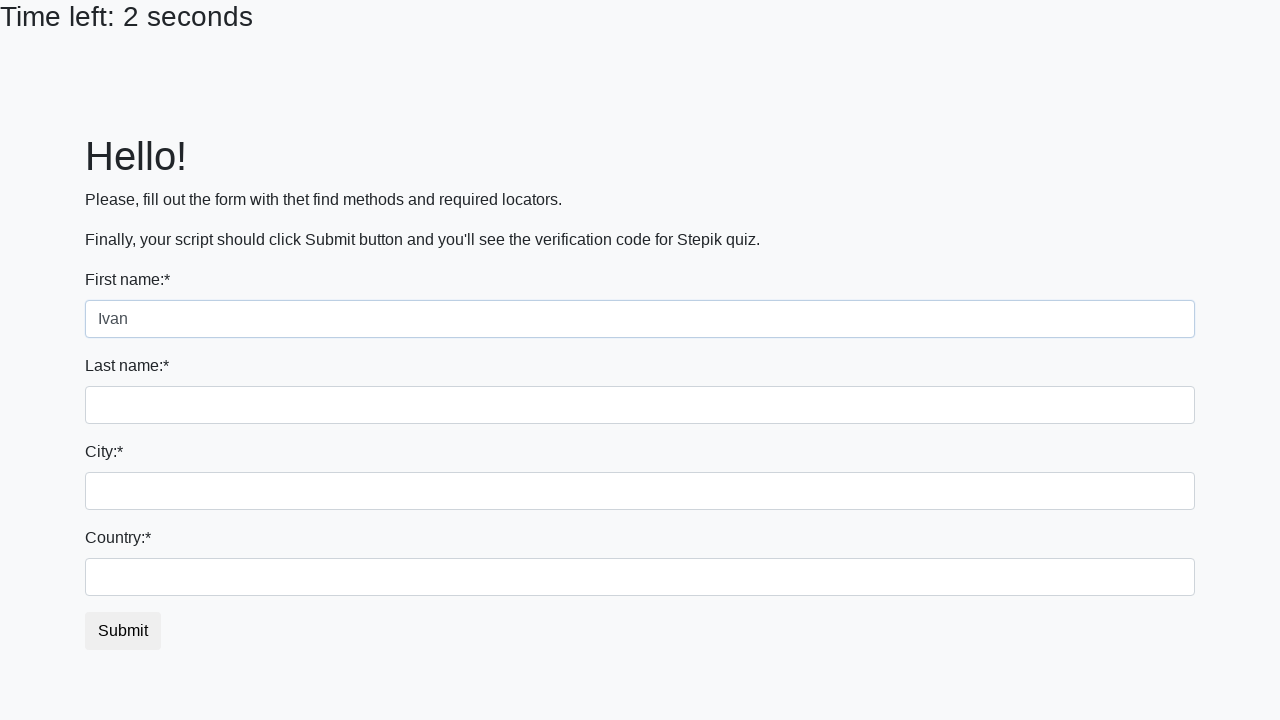

Filled last name field with 'Petrov' on input[name='last_name']
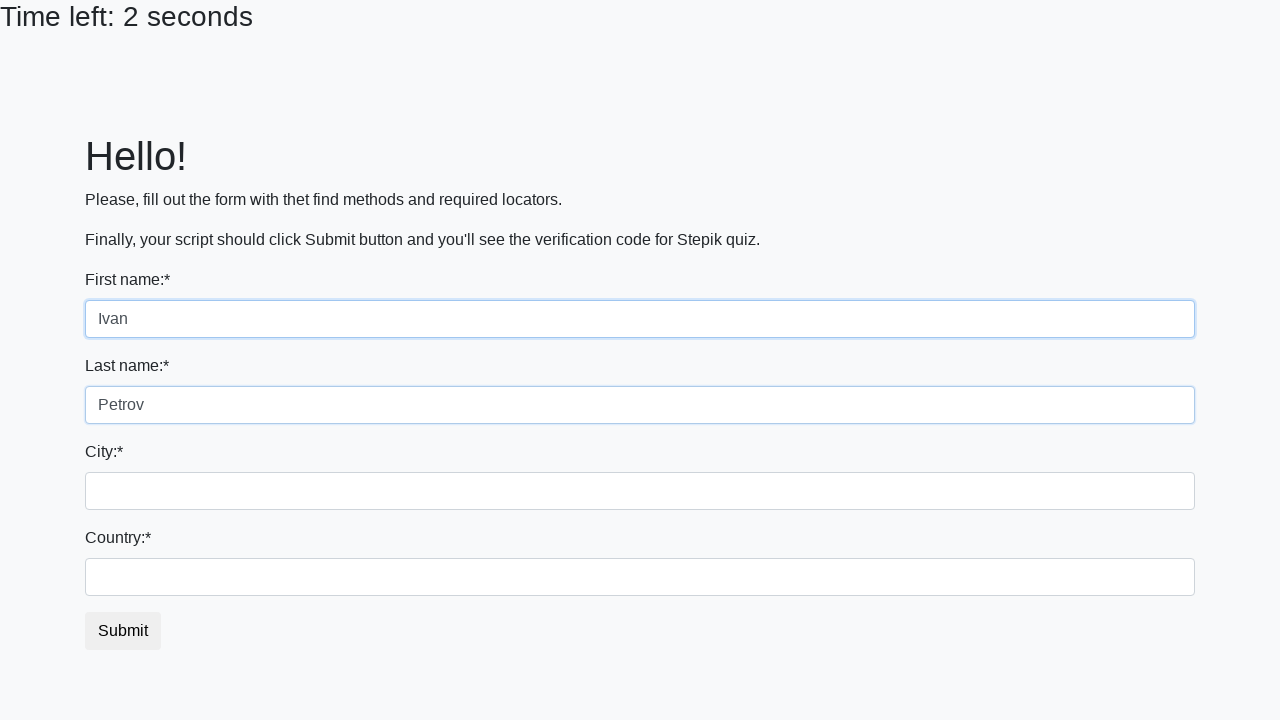

Filled city field with 'Smolensk' on .city
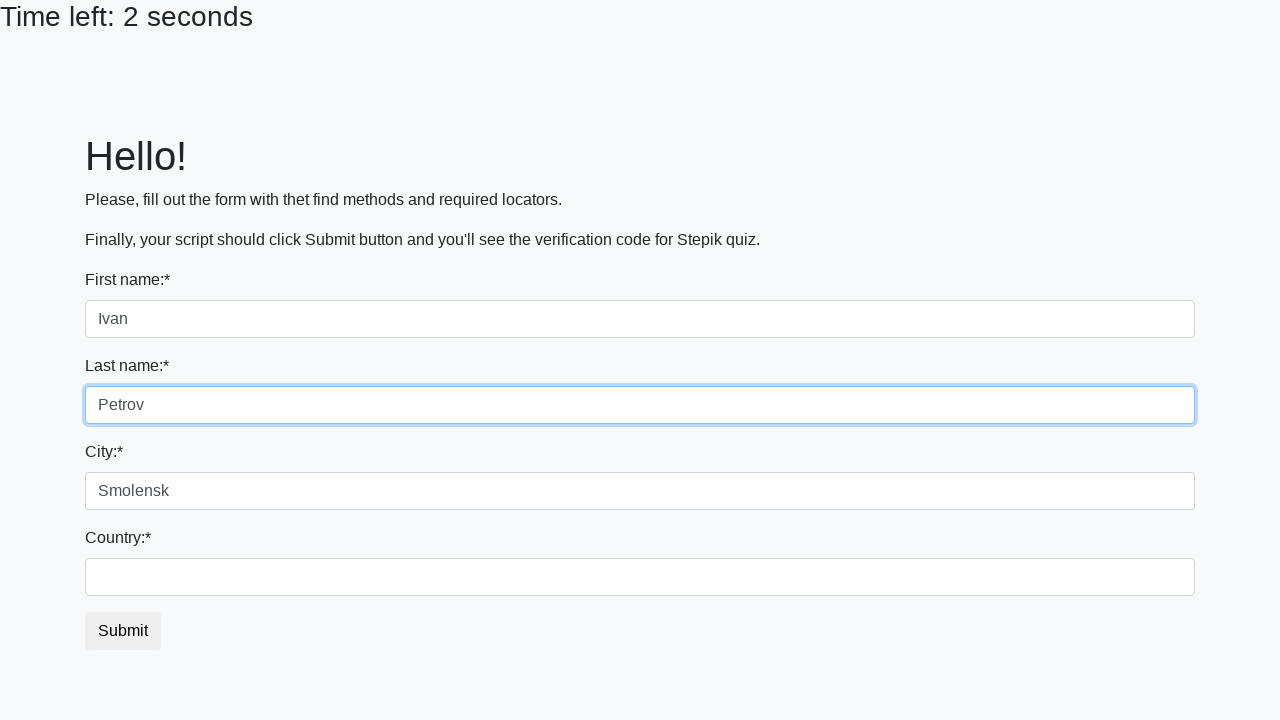

Filled country field with 'Russia' on #country
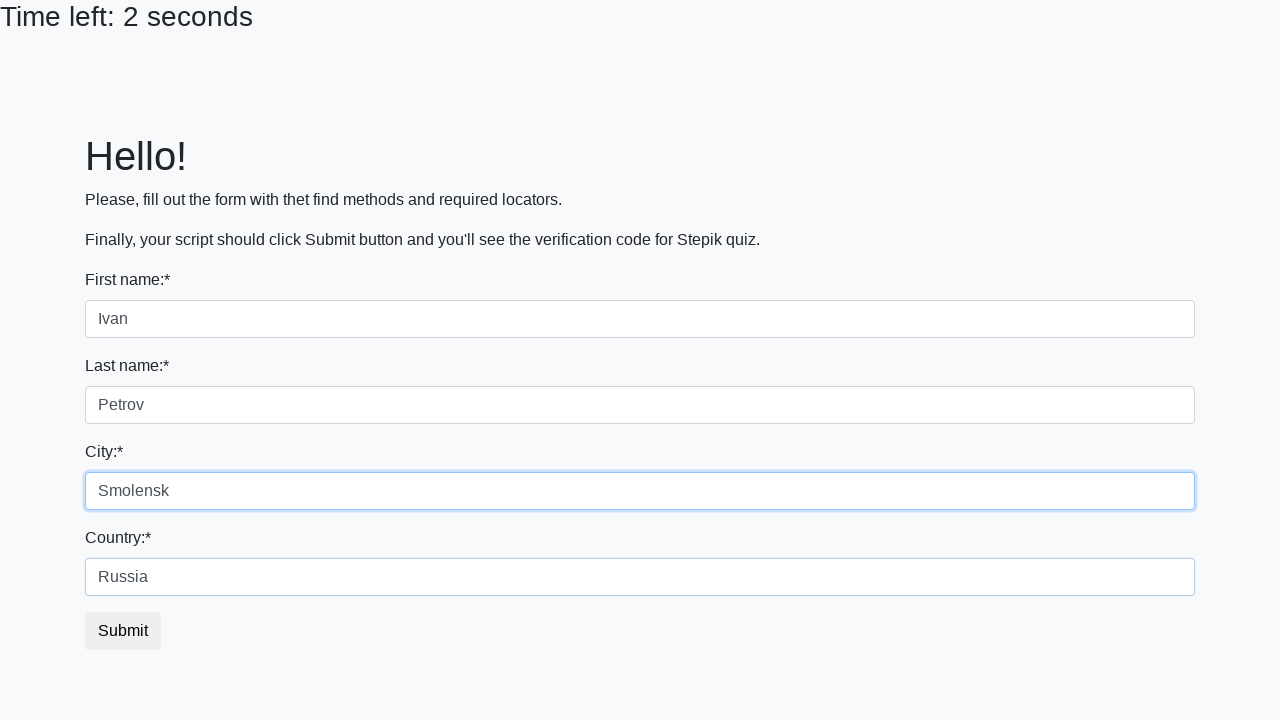

Clicked Submit button to submit the form at (123, 631) on [type='Submit']
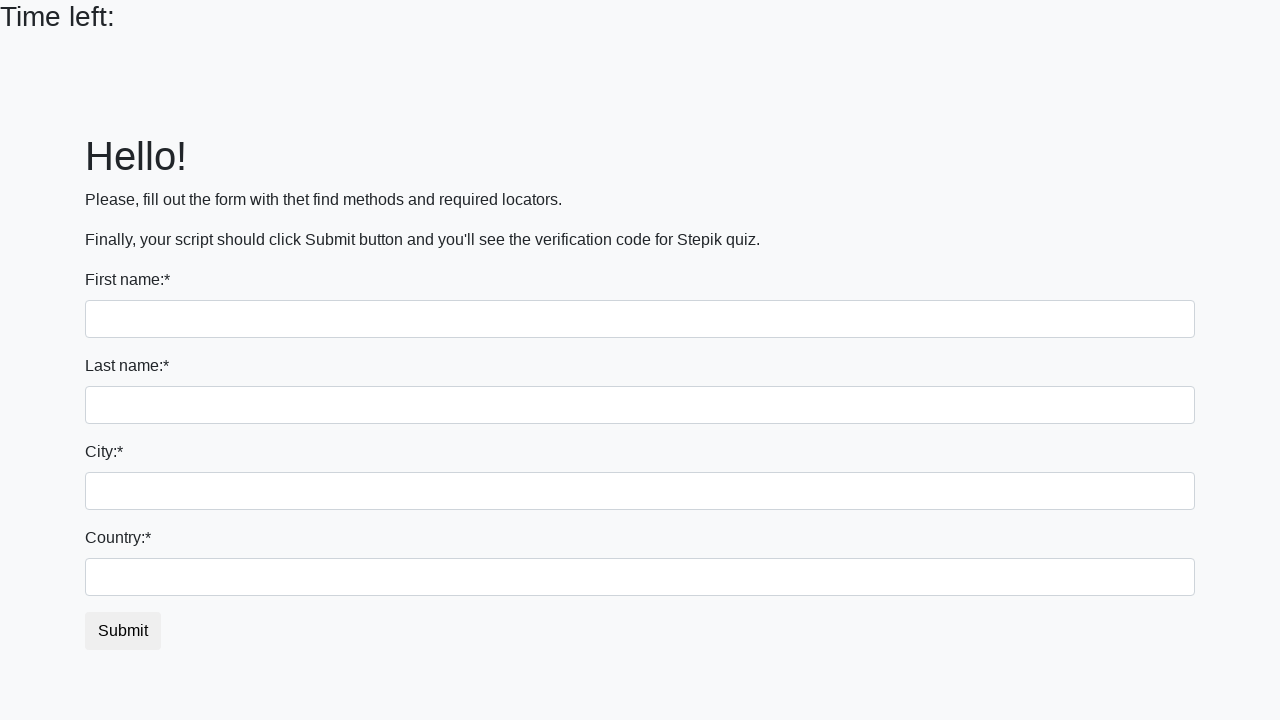

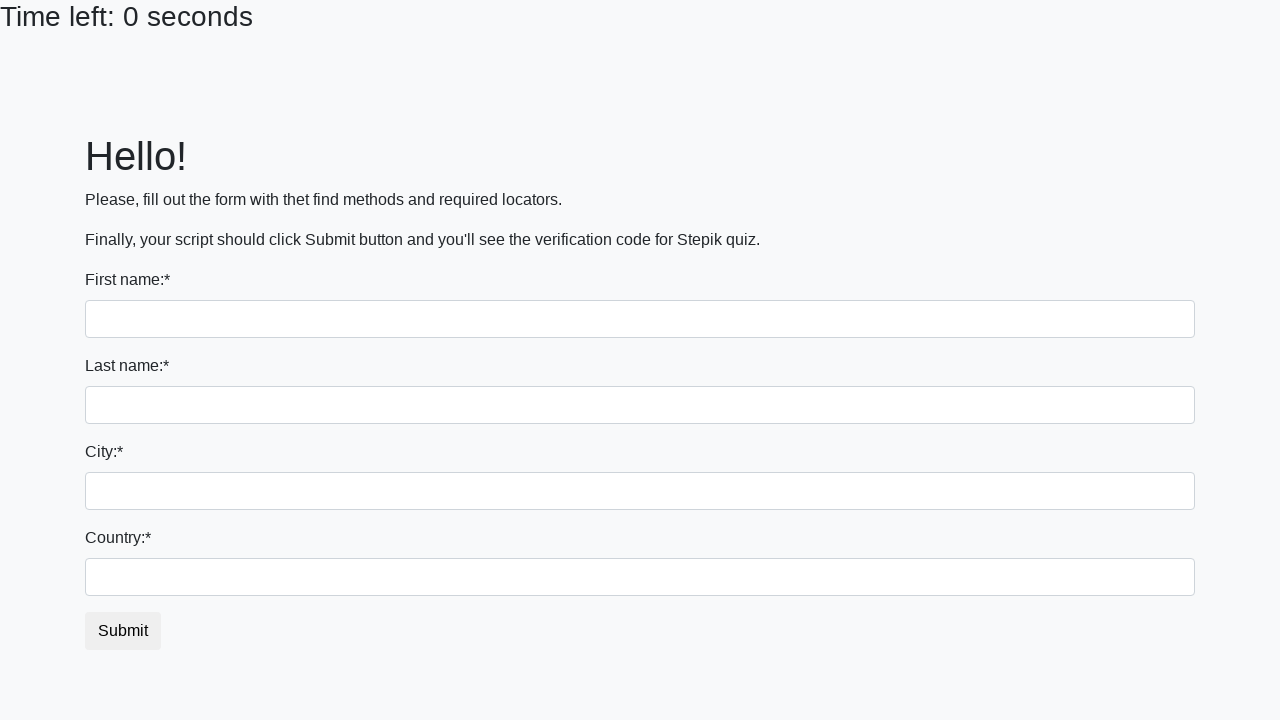